Verifies that all usernames in table1 are unique

Starting URL: http://automationbykrishna.com

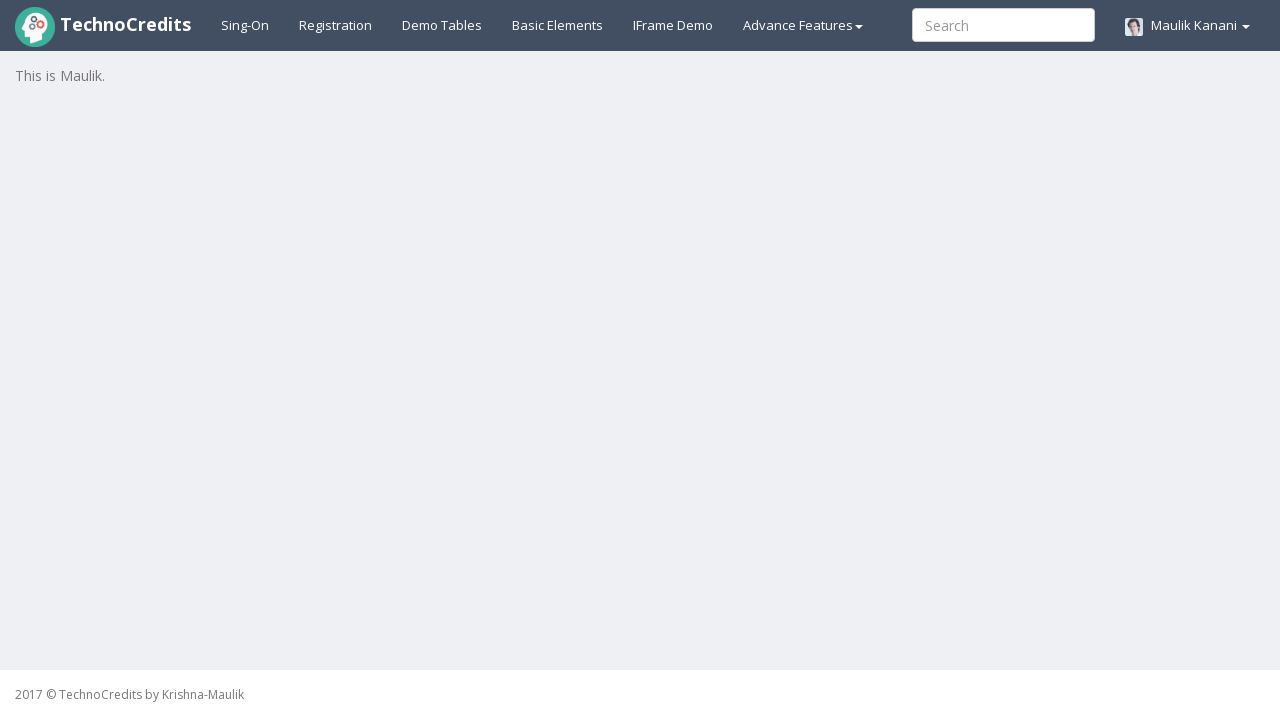

Clicked on Demo Table tab at (442, 25) on a#demotable
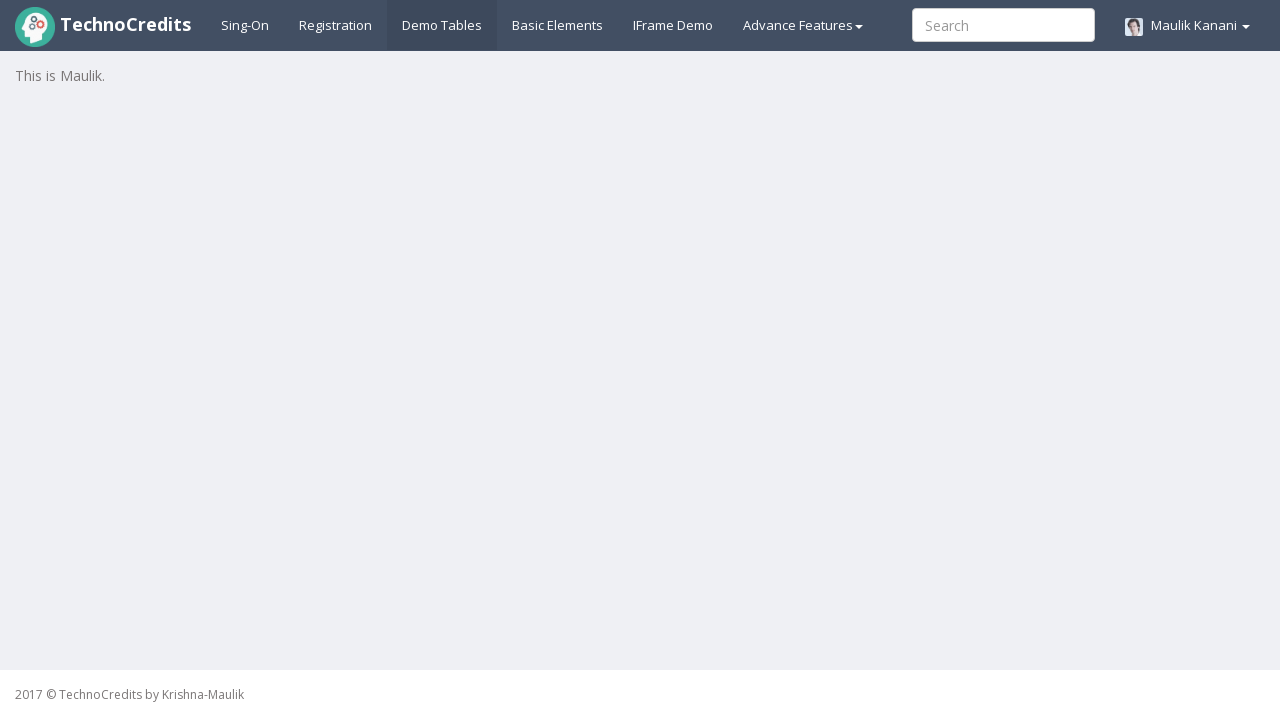

Waited for table1 to load
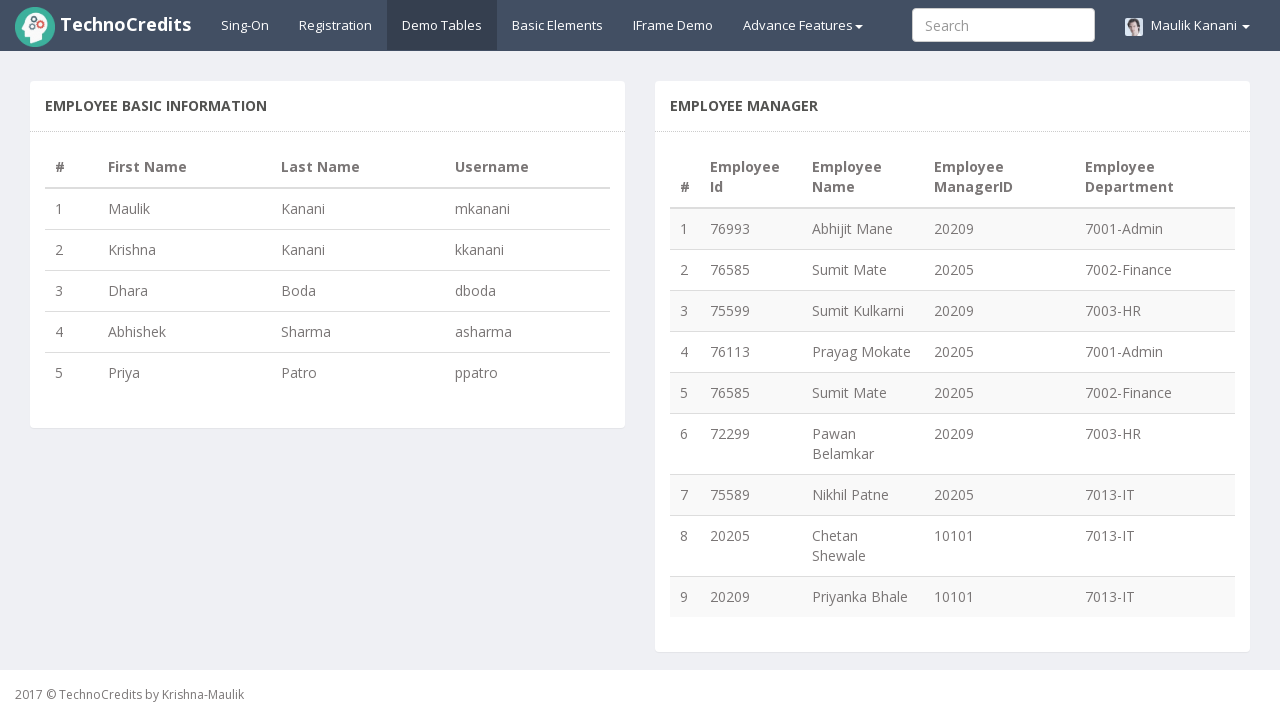

Retrieved all username elements from table1
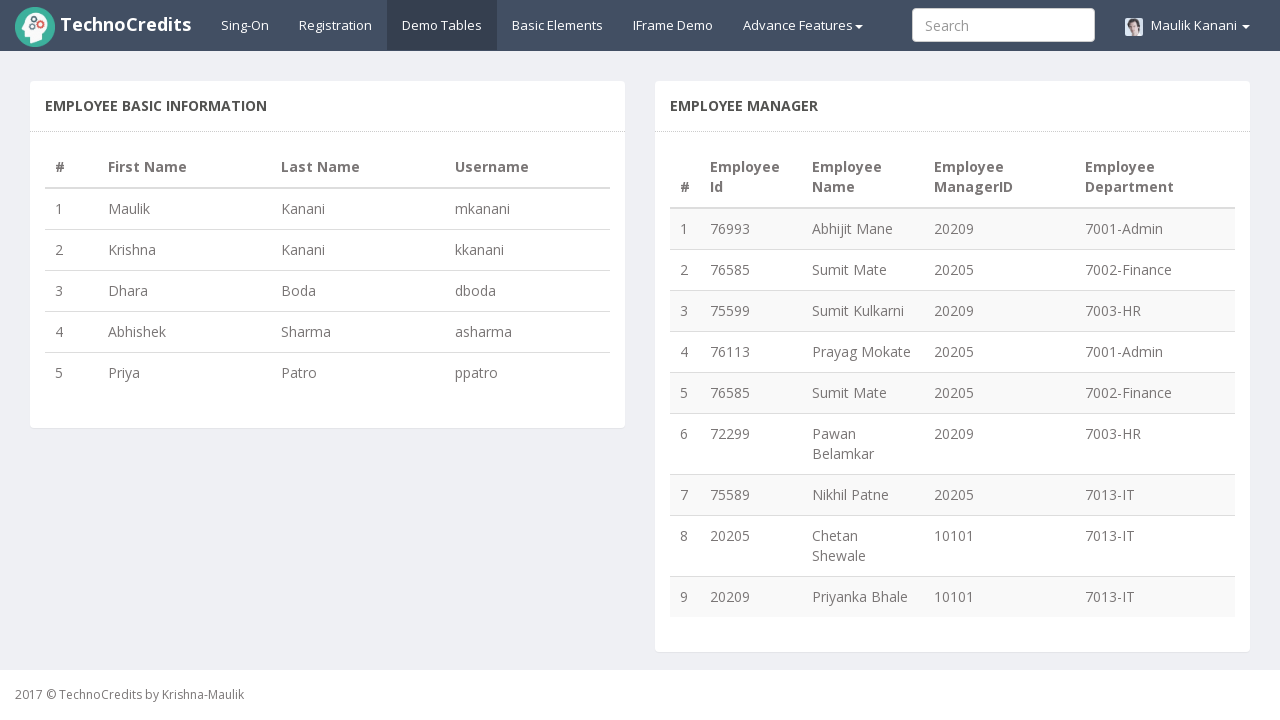

Extracted 5 usernames from table elements
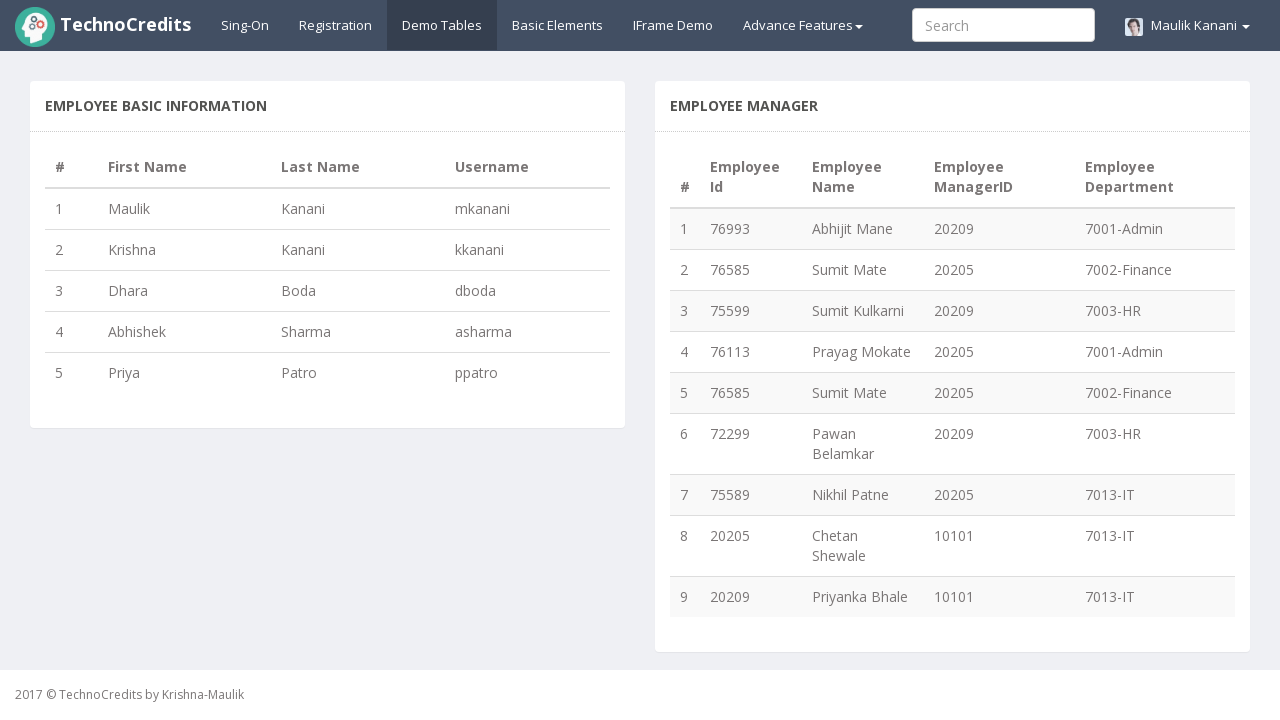

Created set of unique usernames to check for duplicates
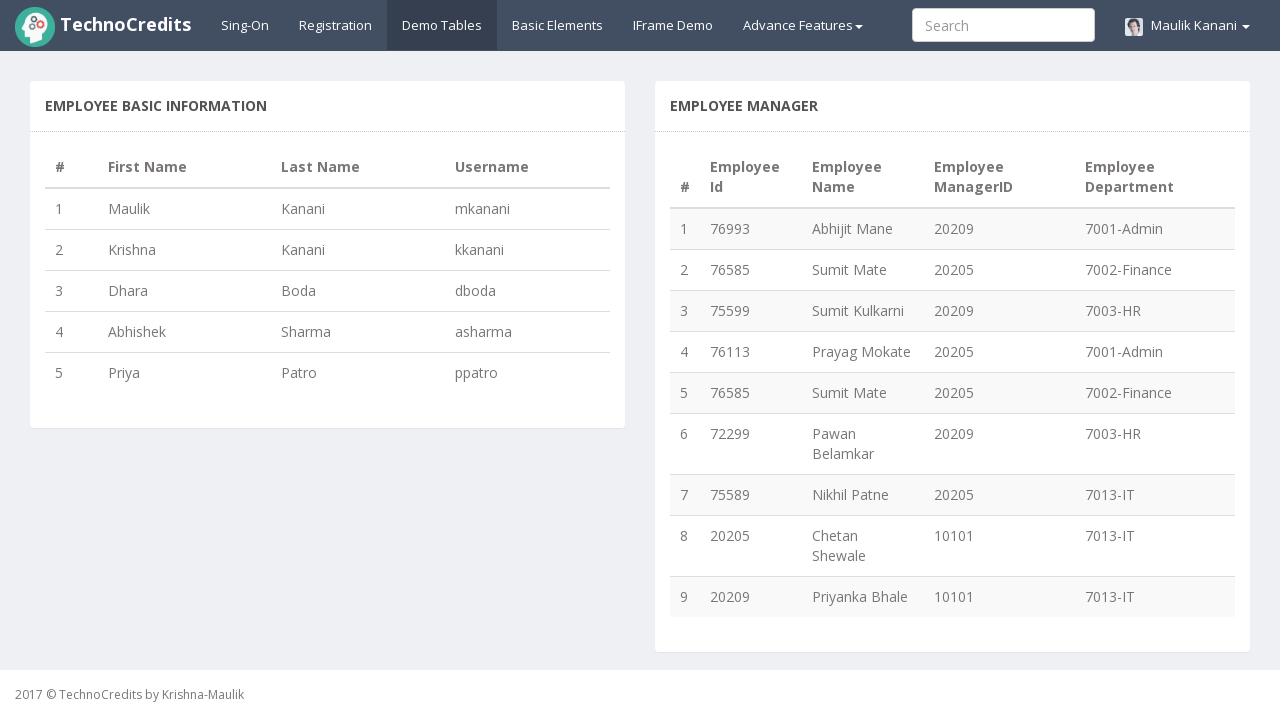

Test Passed - All usernames are unique
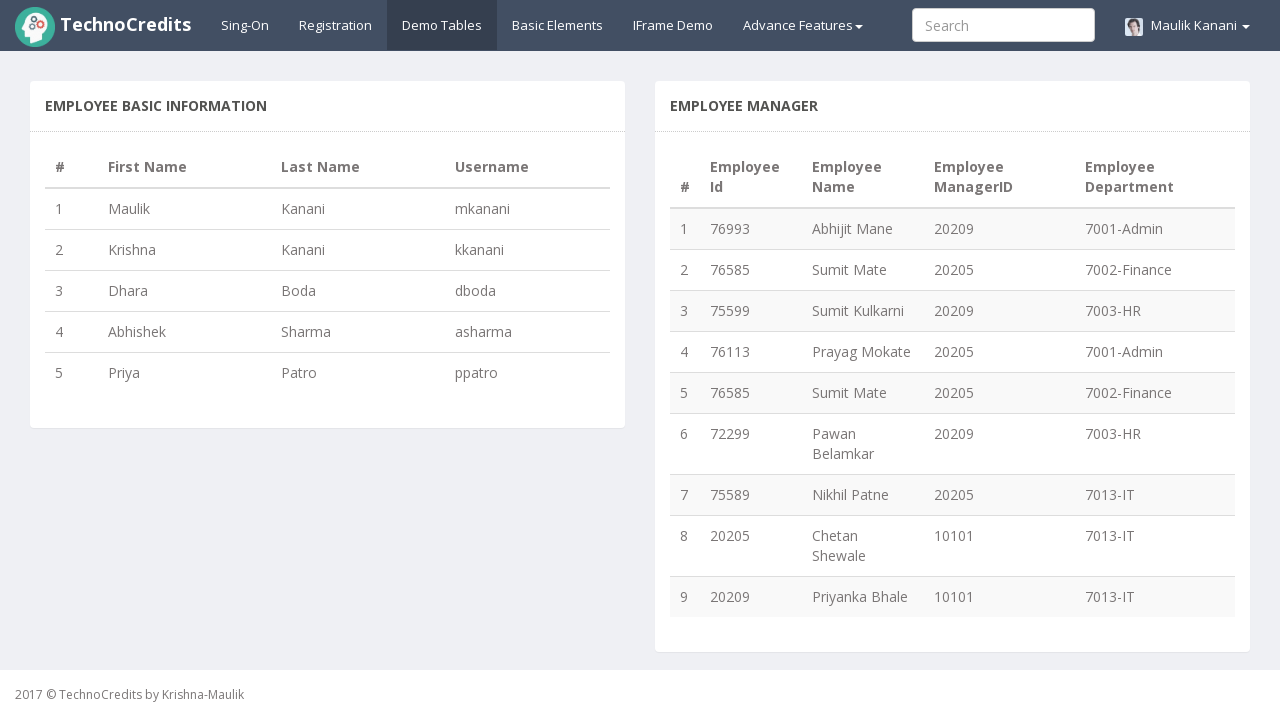

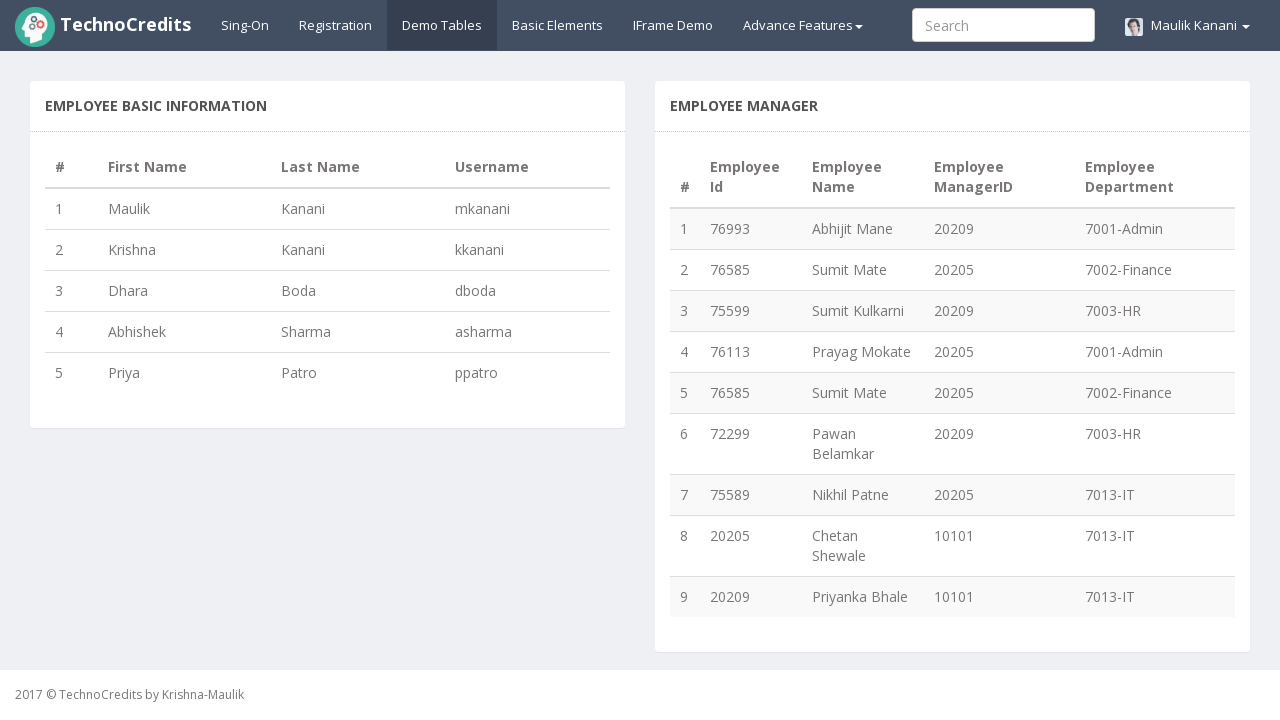